Tests fluent wait by monitoring a countdown timer until it reaches 00

Starting URL: https://automationfc.github.io/fluent-wait/

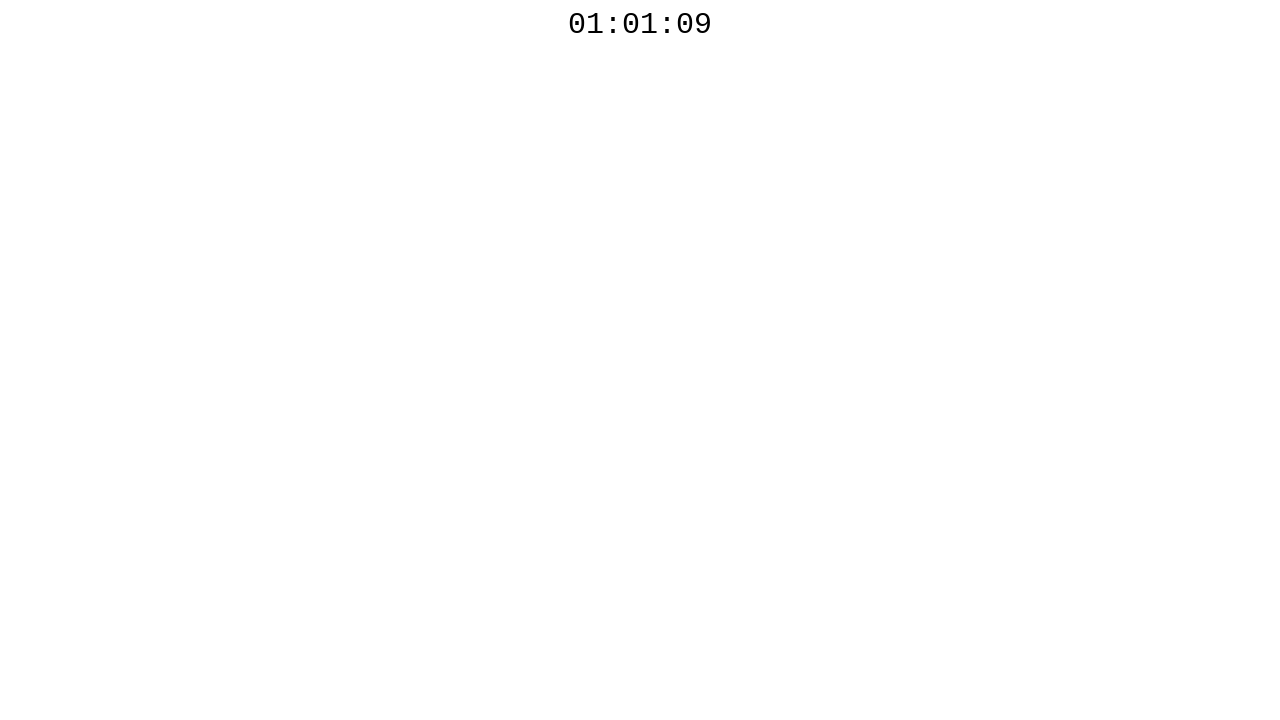

Waited for countdown timer to reach 00
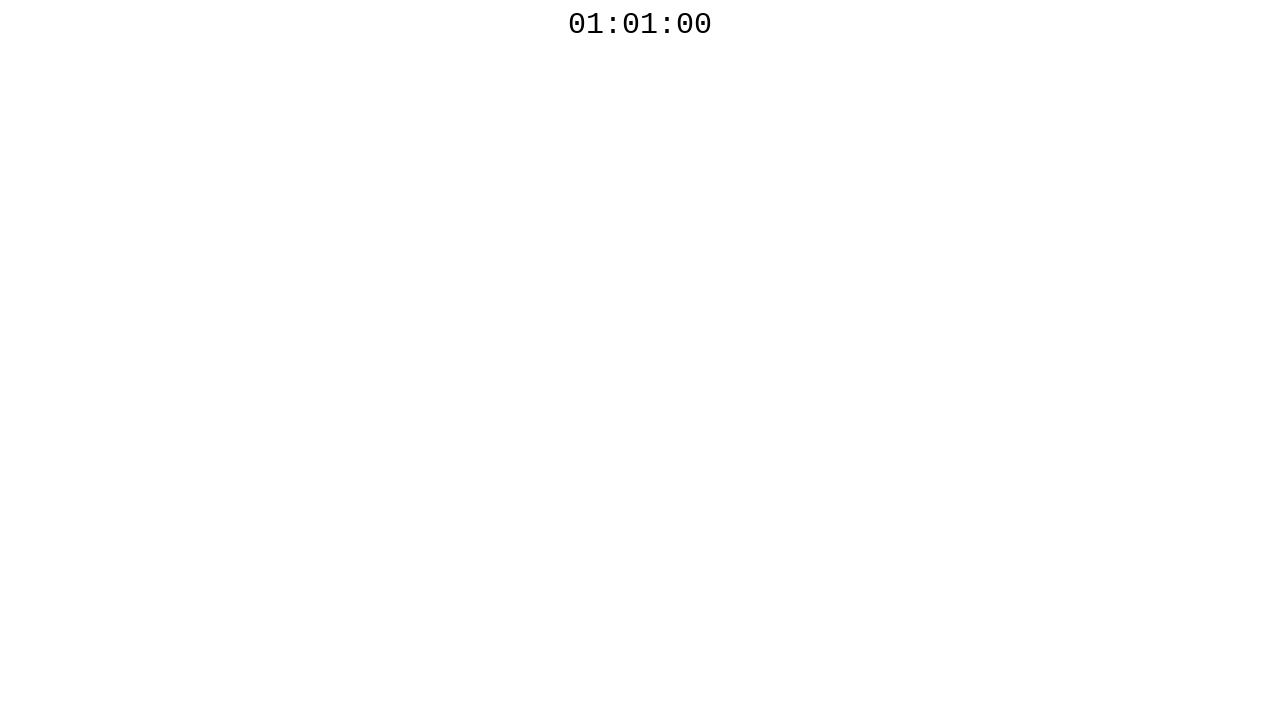

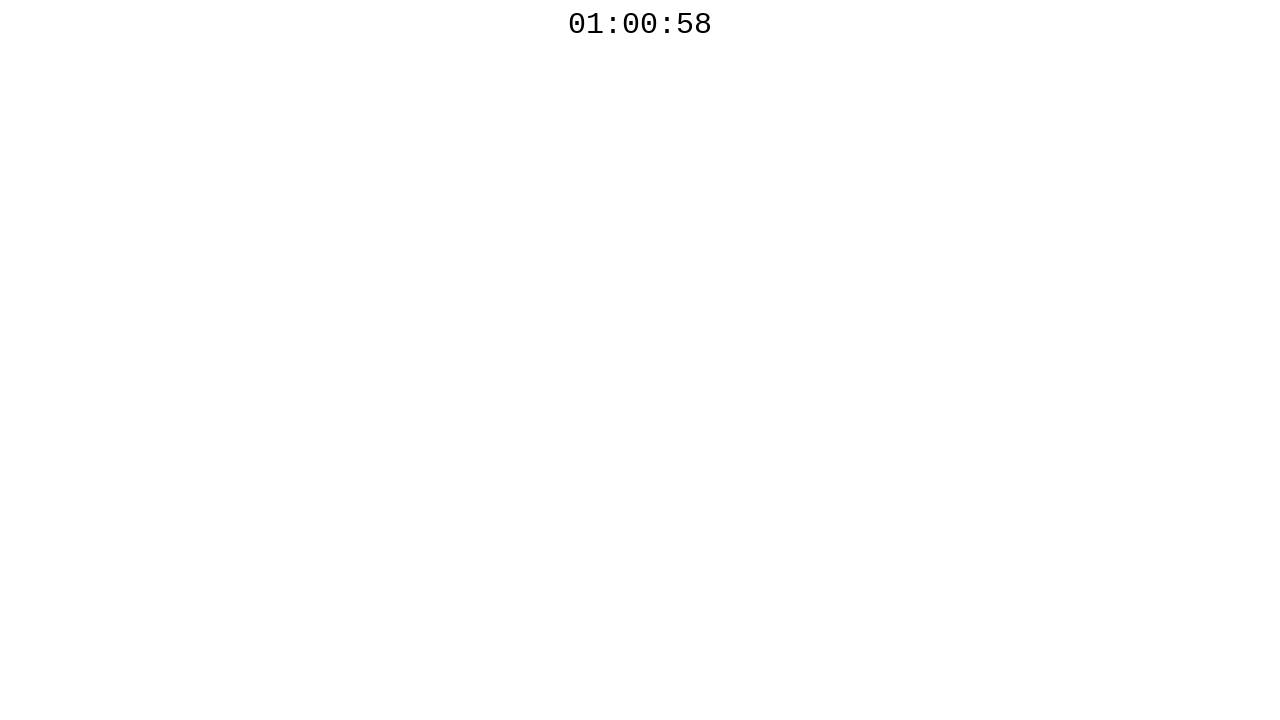